Tests the cut-list optimizer form by filling in stock material dimensions (1250x2500, quantity 2) and cutting requirements (297x420, quantity 40), then submitting the form and waiting for the result table to appear.

Starting URL: https://www.opticutter.com/cut-list-optimizer

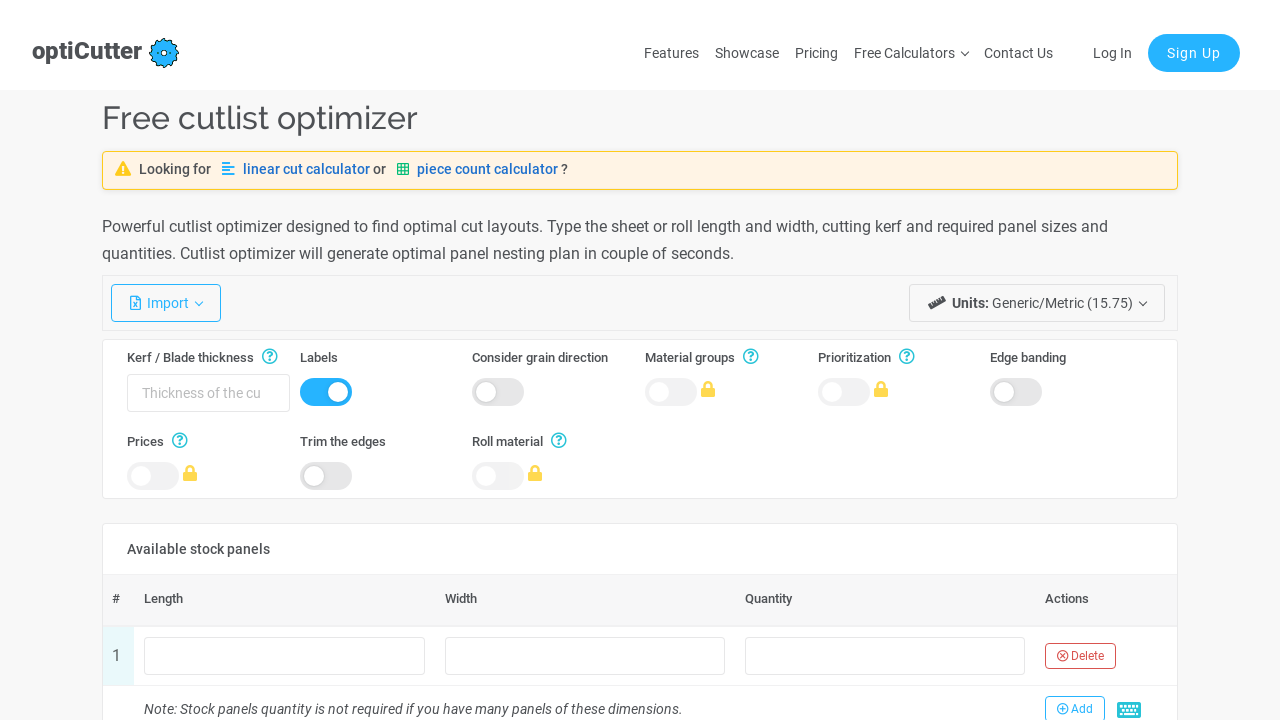

Filled stock material length field with 1250 on input[name='stocks[0].length']
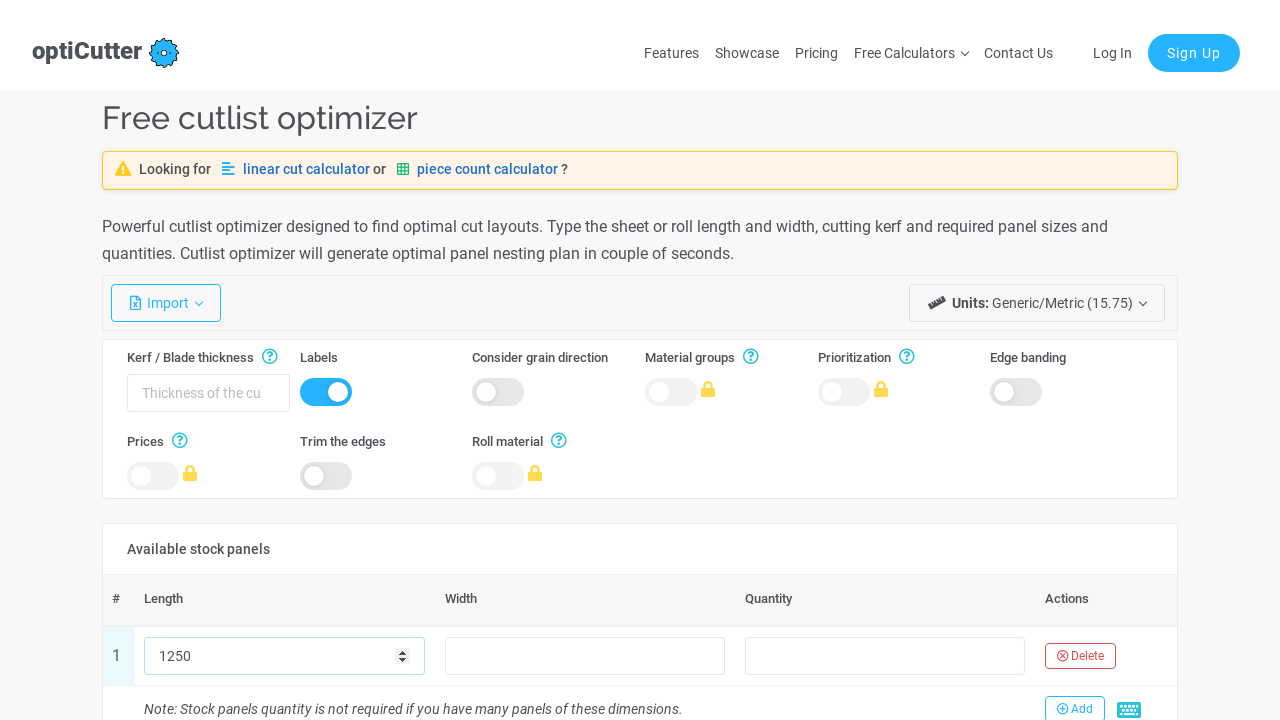

Filled stock material width field with 2500 on input[name='stocks[0].width']
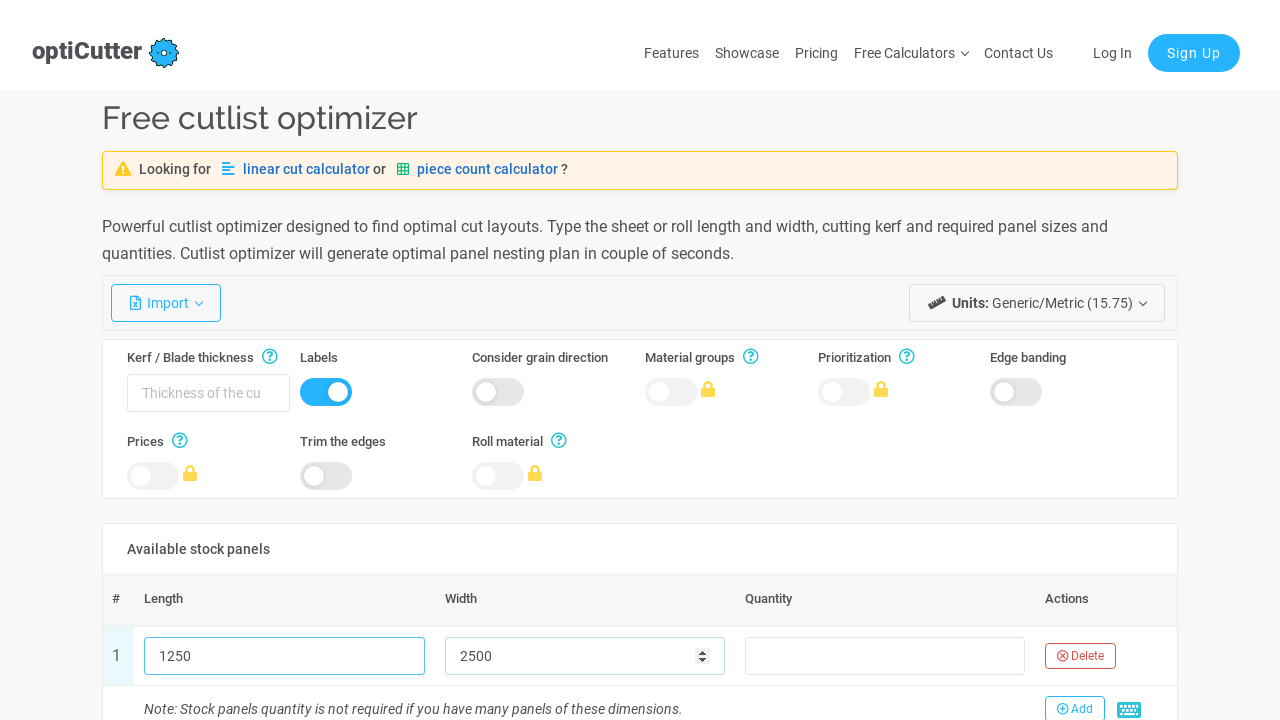

Filled stock material quantity field with 2 on input[name='stocks[0].count']
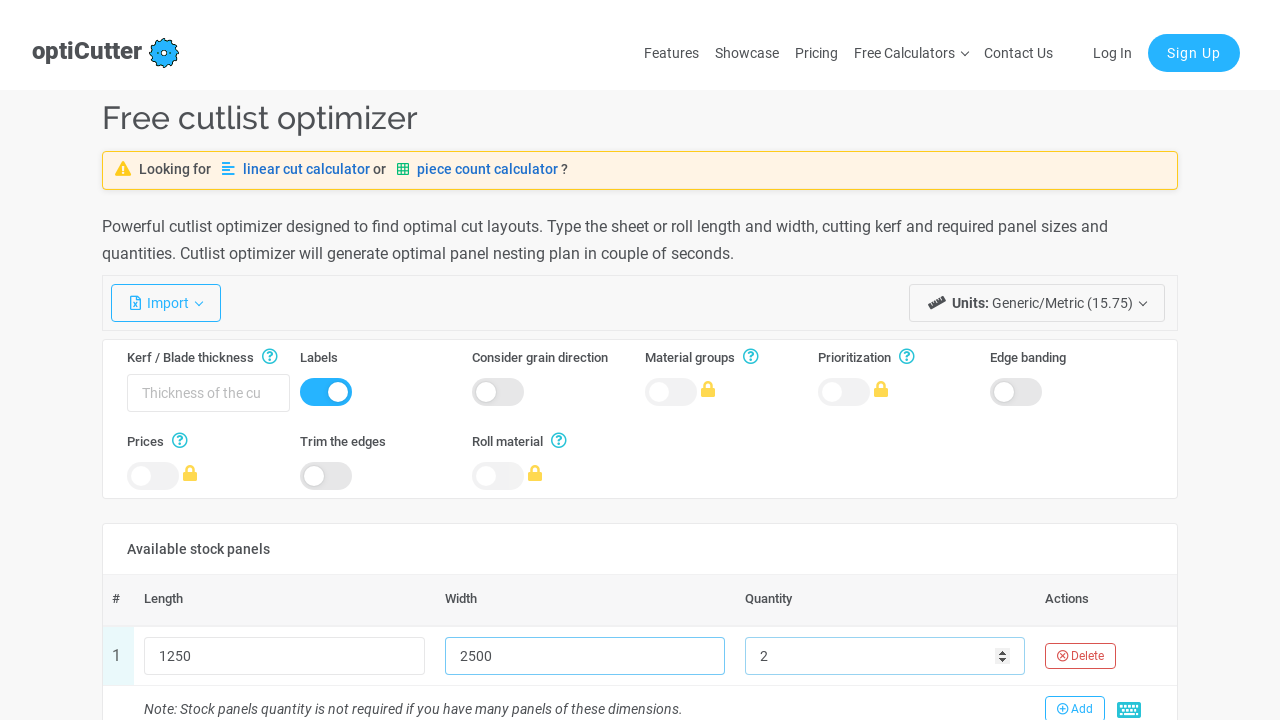

Filled cutting requirement length field with 297 on input[name='requirements[0].length']
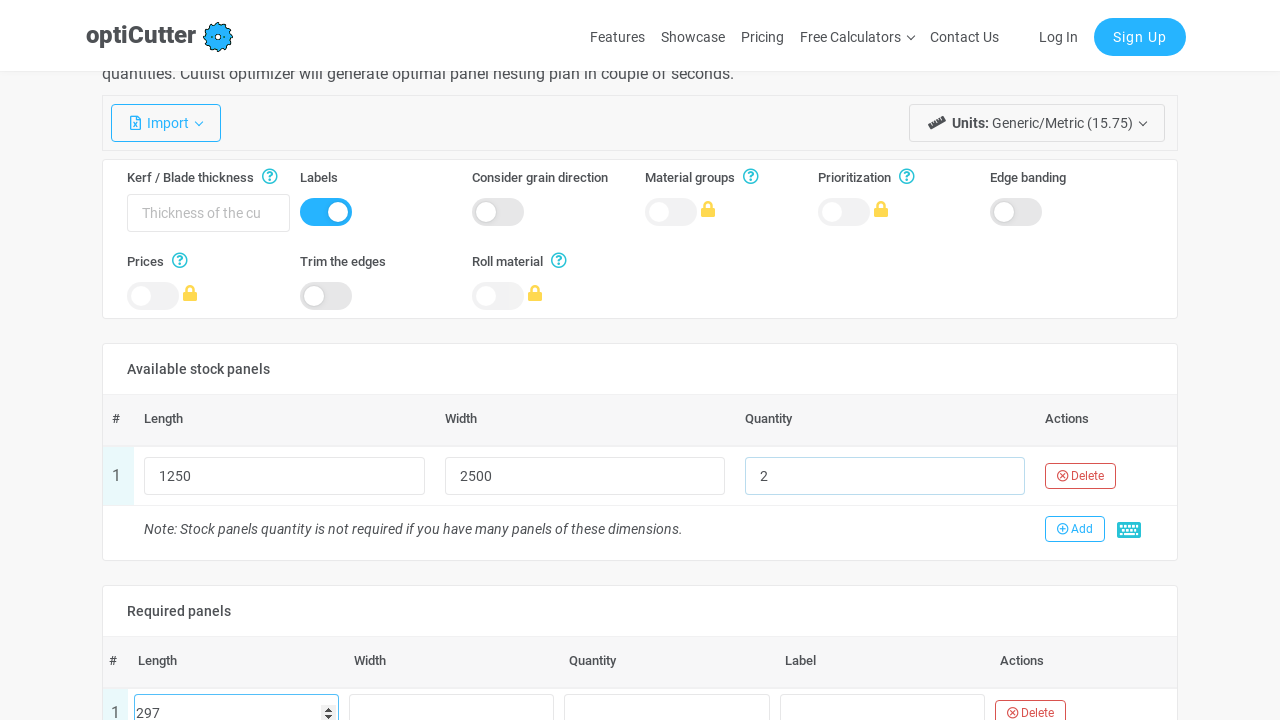

Filled cutting requirement width field with 420 on input[name='requirements[0].width']
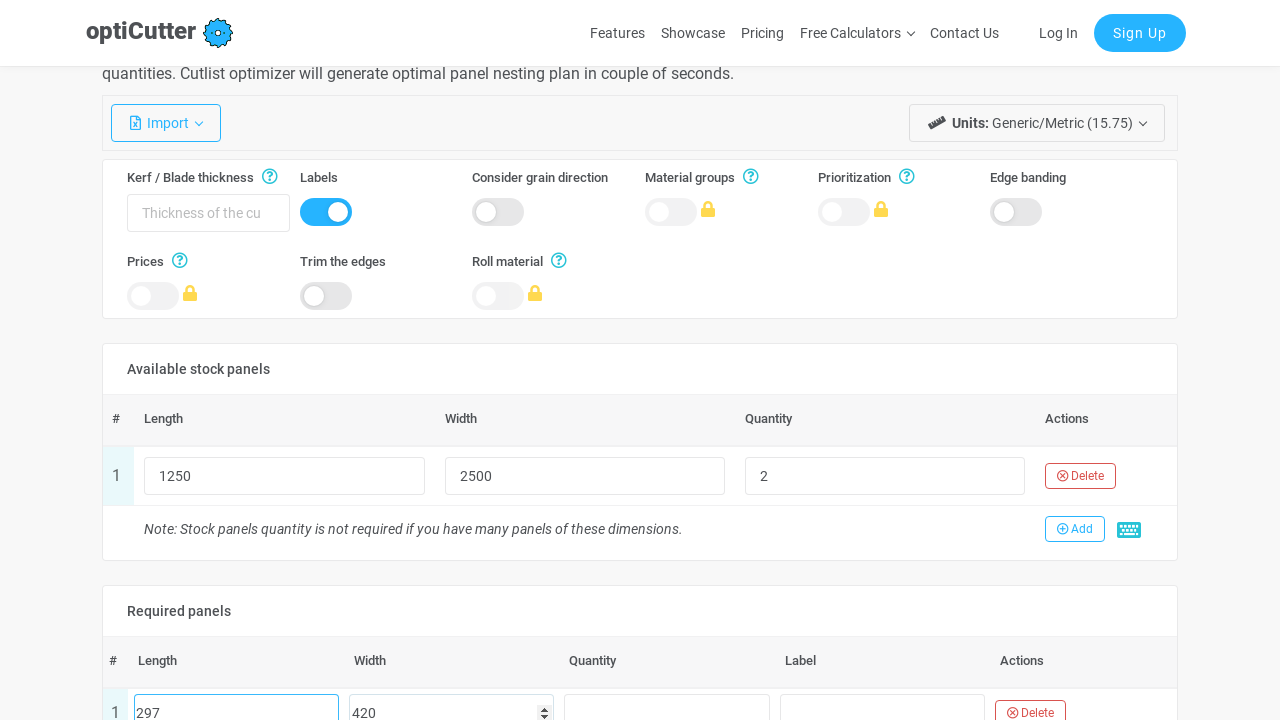

Filled cutting requirement quantity field with 40 on input[name='requirements[0].count']
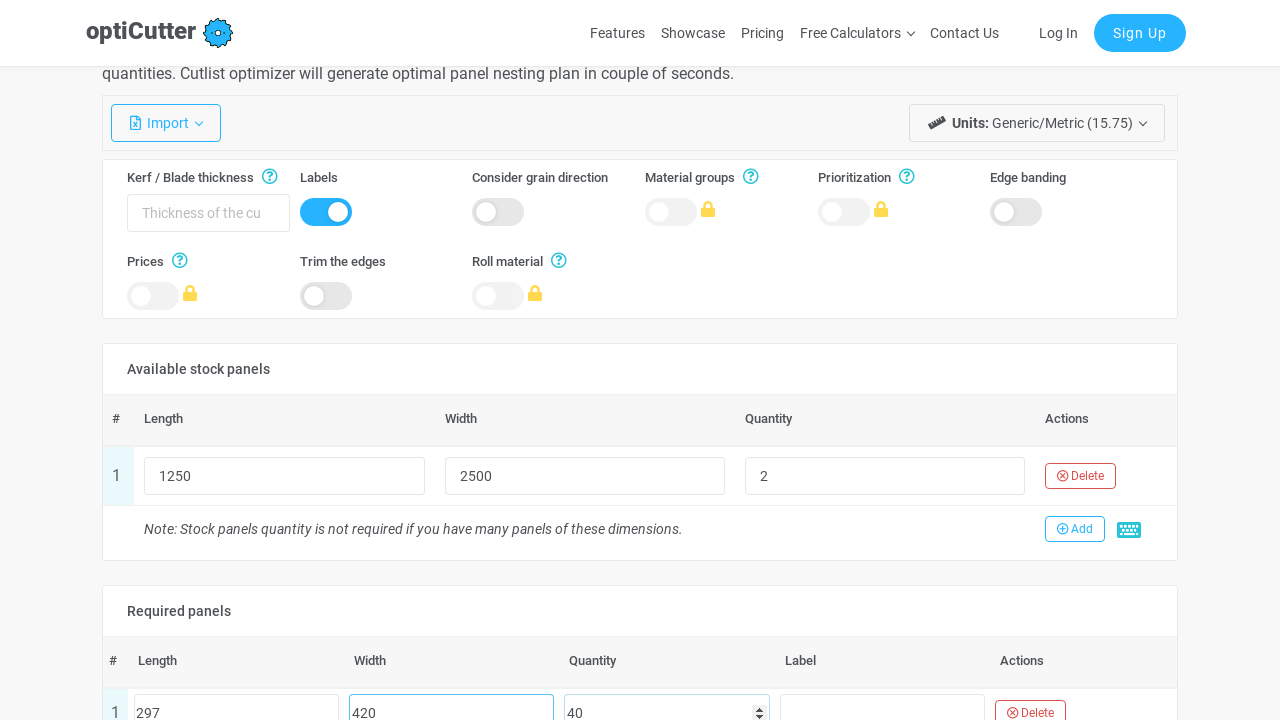

Submitted the cut-list optimizer form
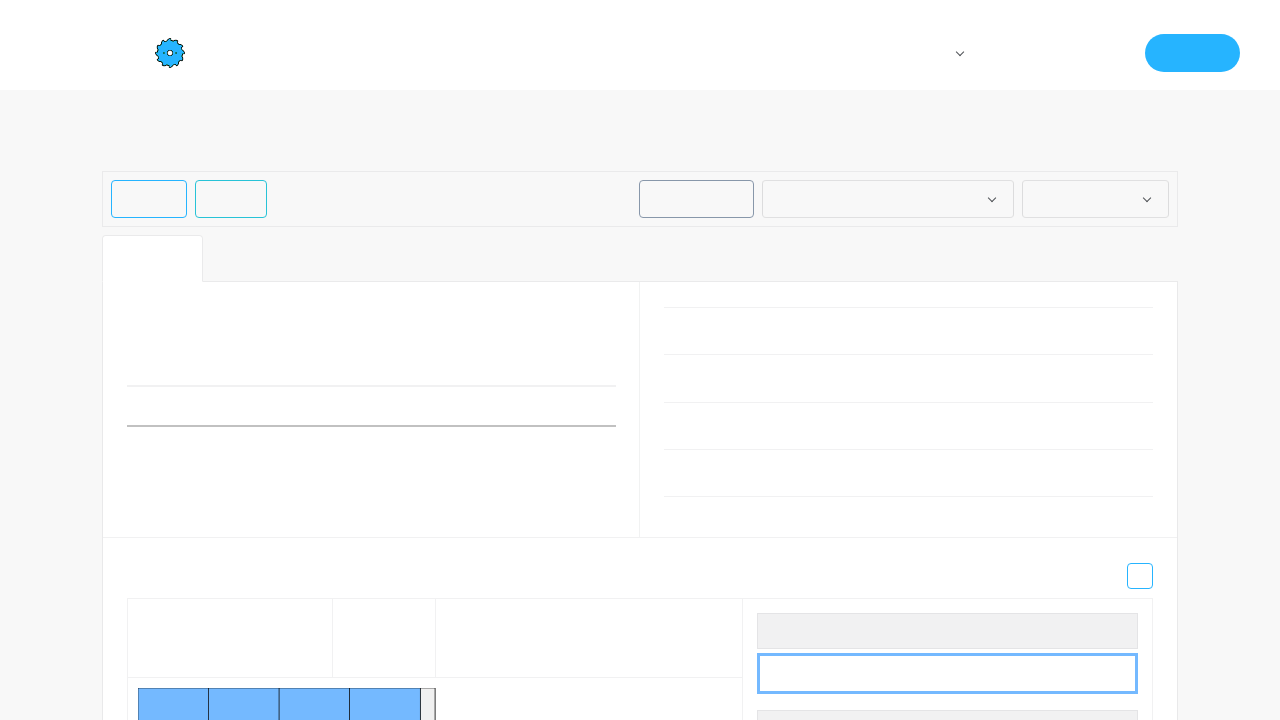

Result table loaded successfully
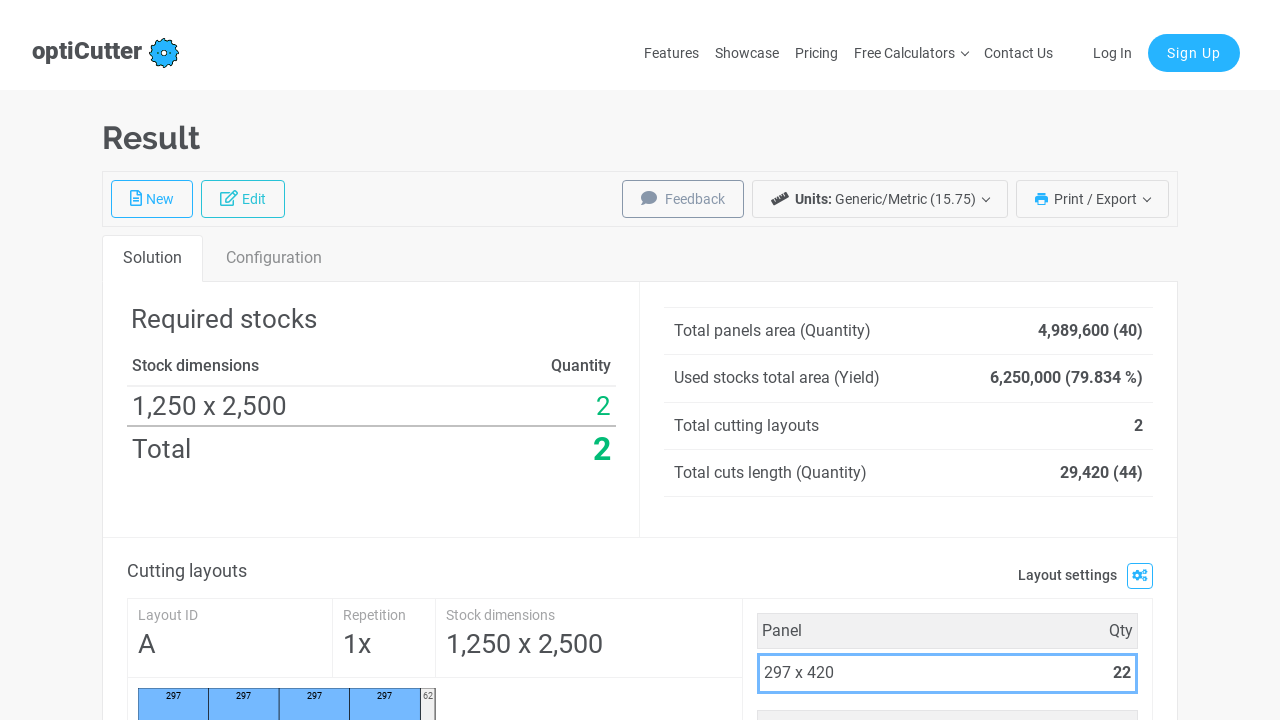

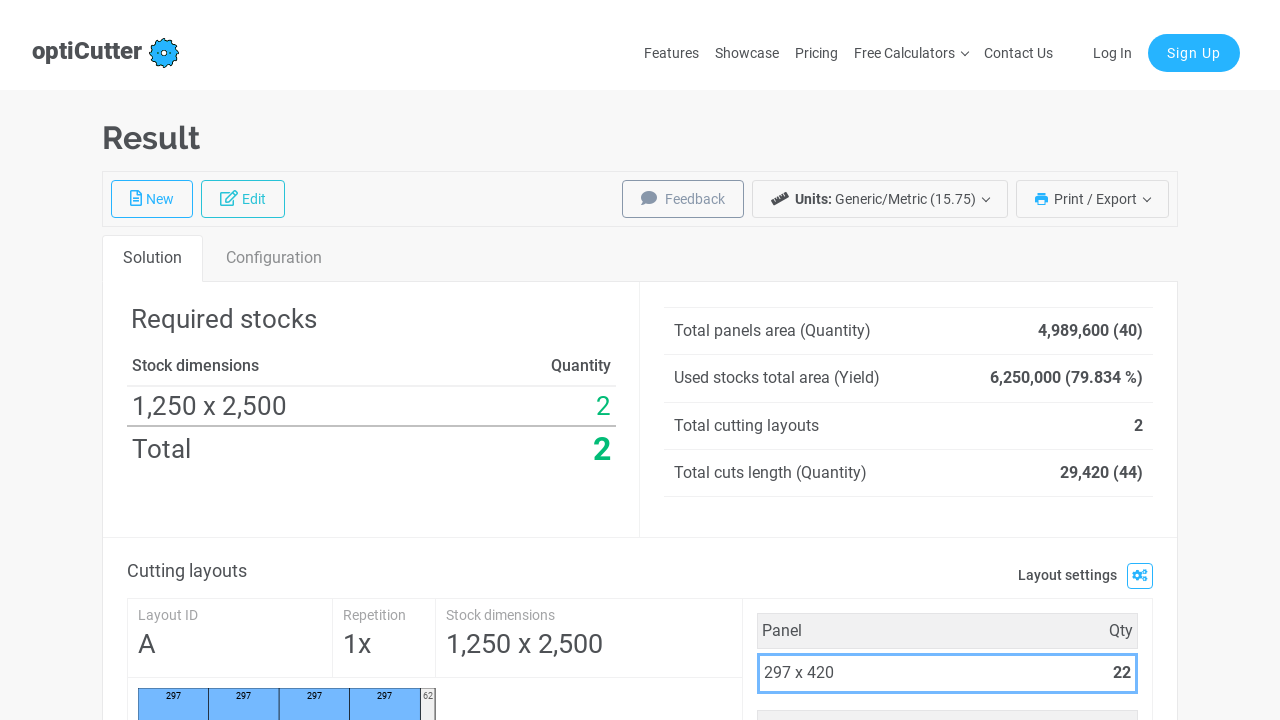